Tests the Playwright documentation website by verifying the page title contains "Playwright" and then clicking the documentation/installation link to navigate to the Installation page.

Starting URL: https://playwright.dev

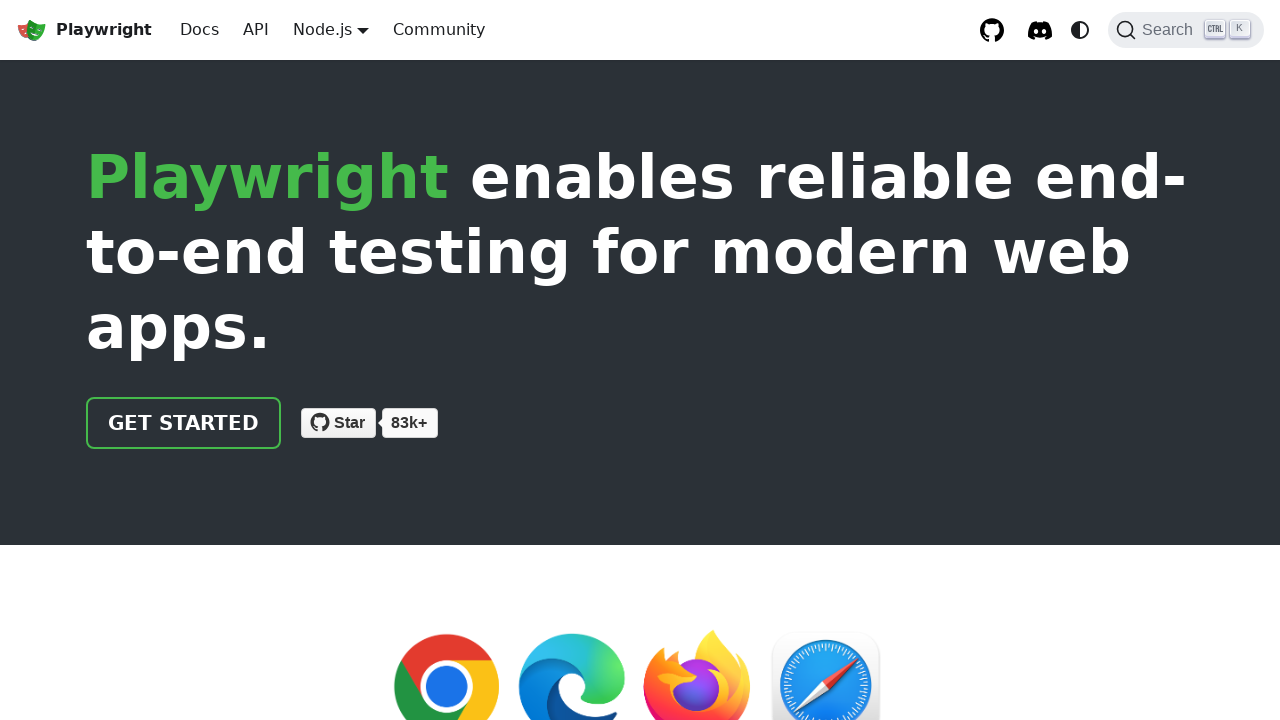

Verified page title contains 'Playwright'
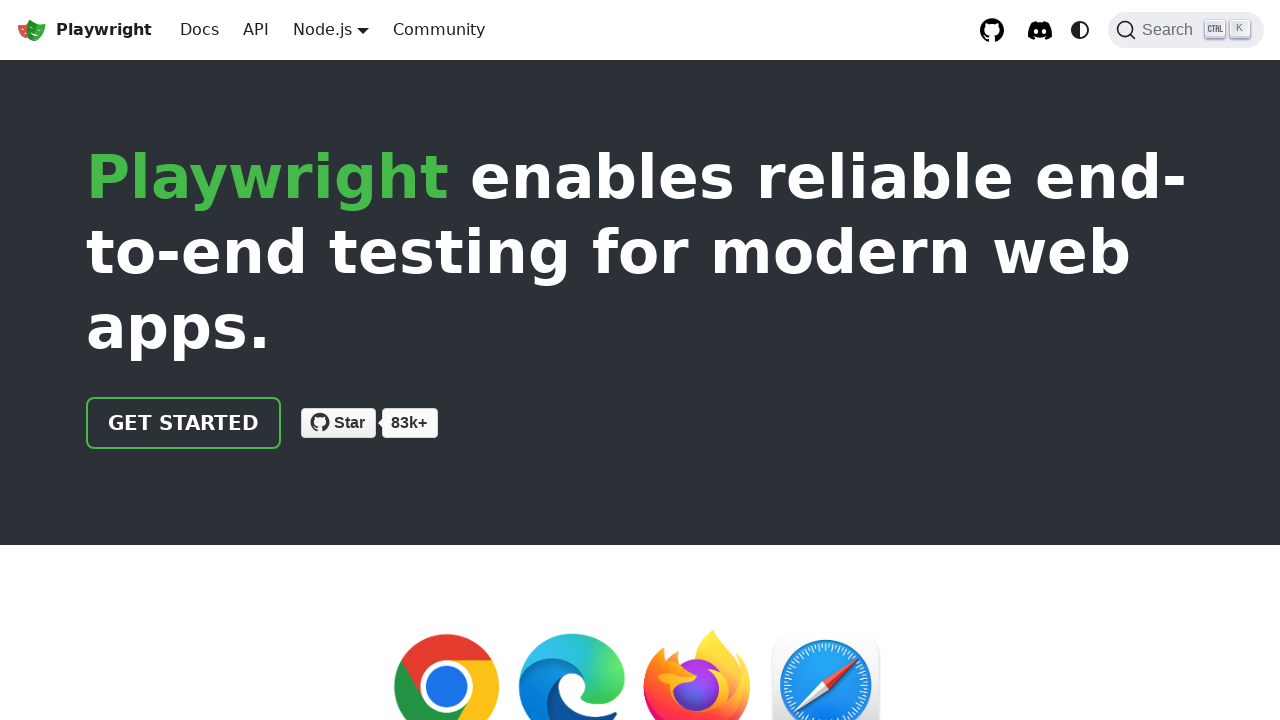

Clicked documentation/installation link in header at (184, 423) on xpath=//html/body/div/div[2]/header/div/div/a
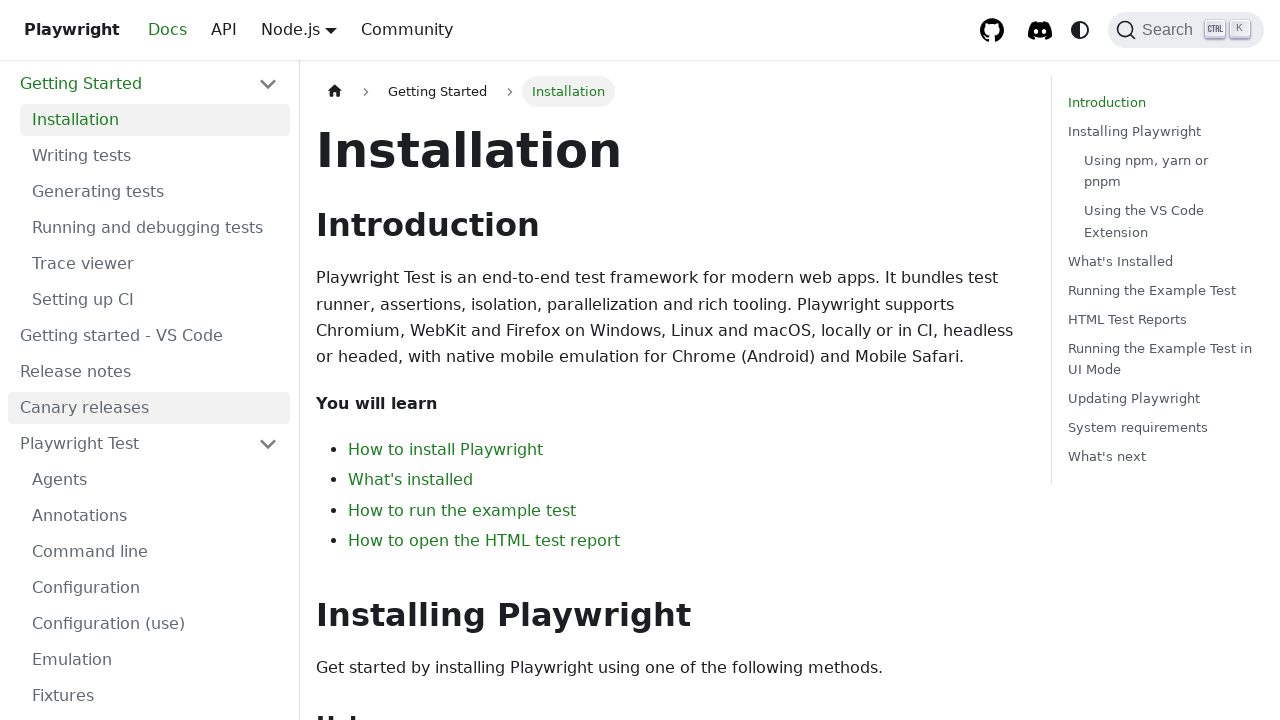

Verified navigation to Installation page
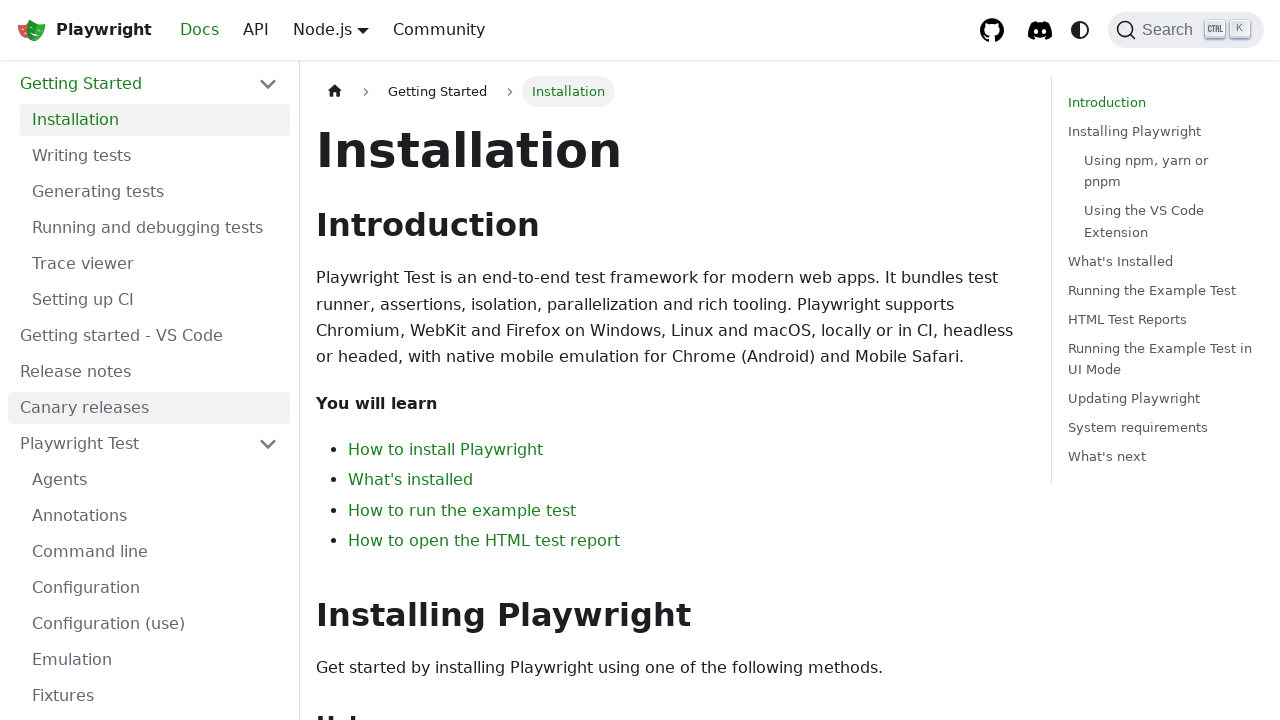

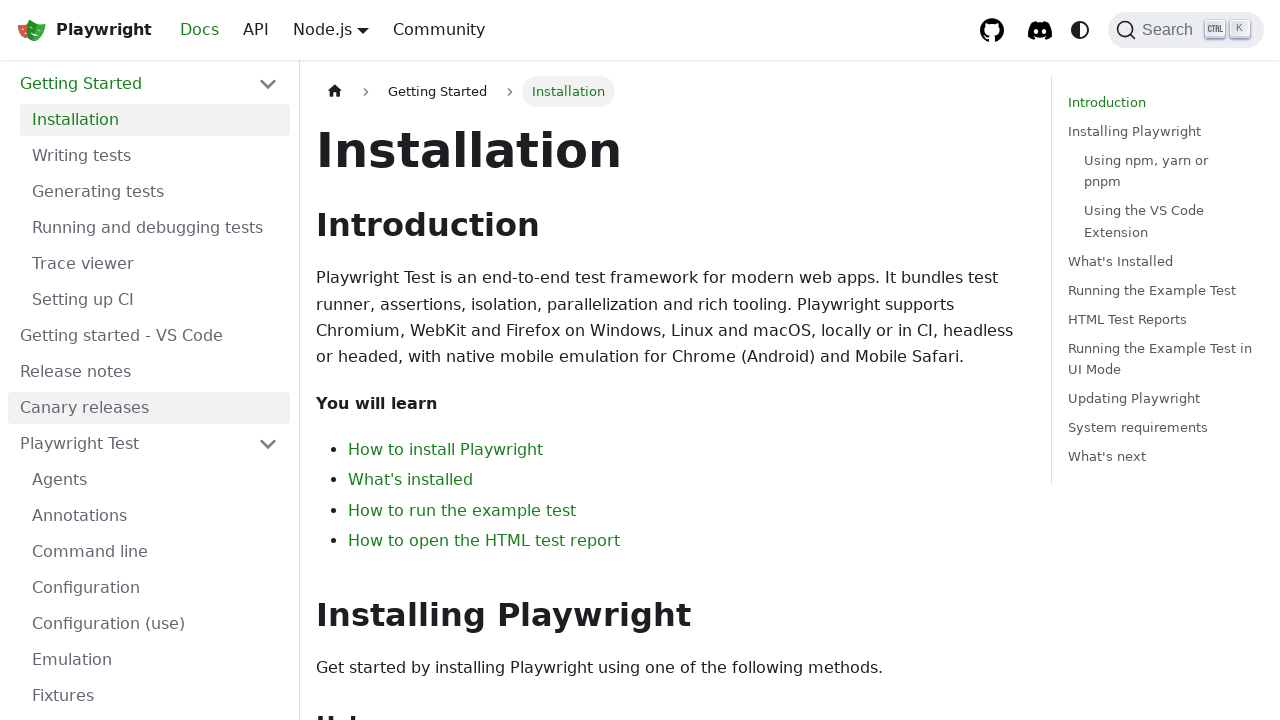